Tests selecting and deselecting dropdown options by index

Starting URL: https://demoqa.com/select-menu

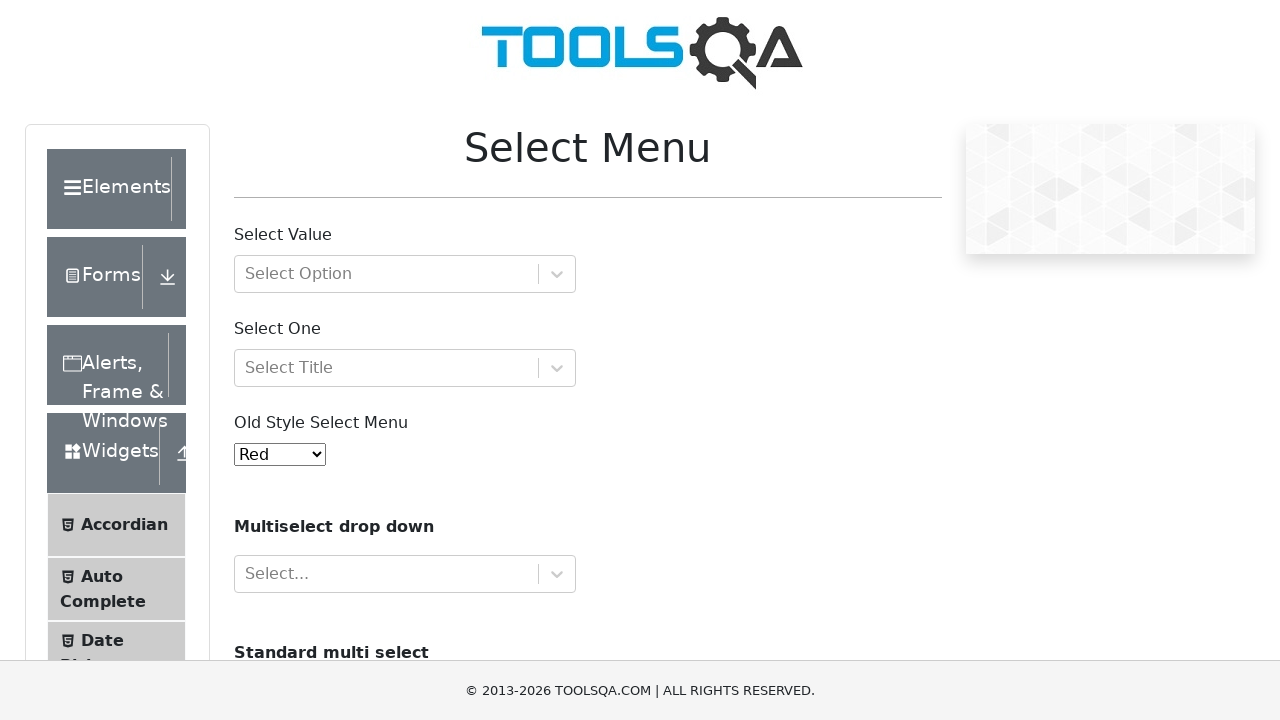

Scrolled to select menu container
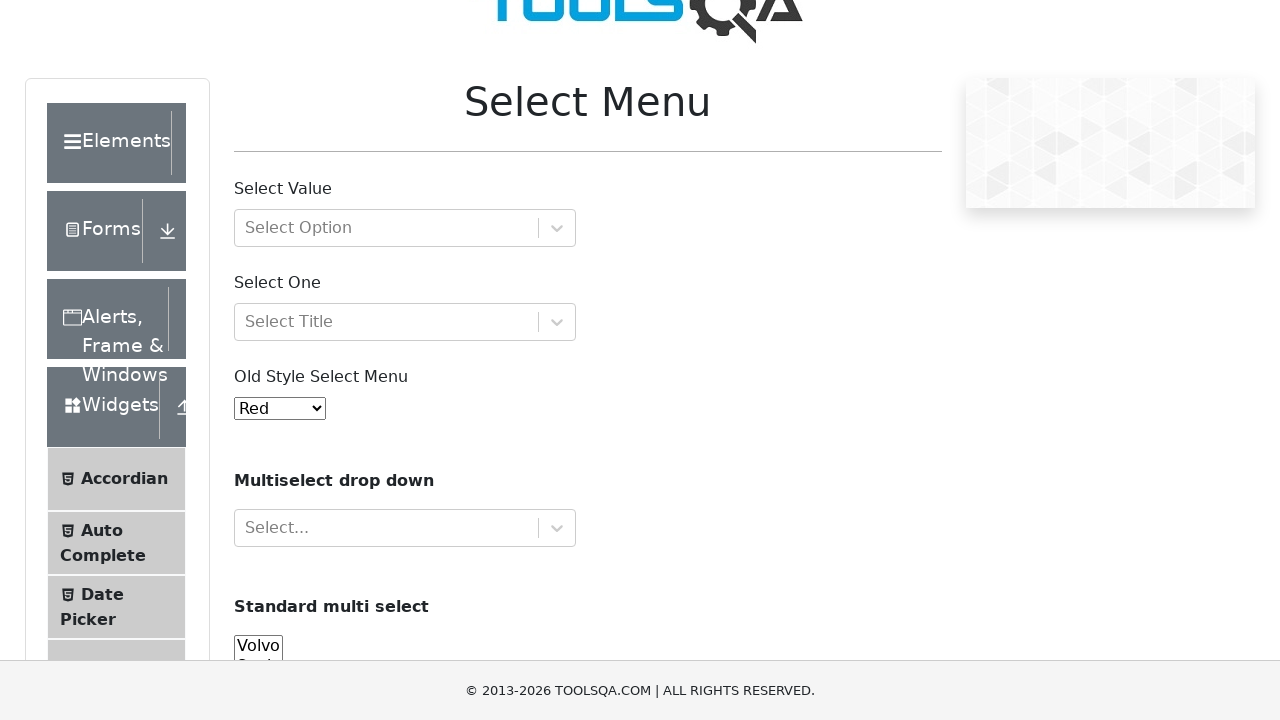

Selected option at index 2 from dropdown on #oldSelectMenu
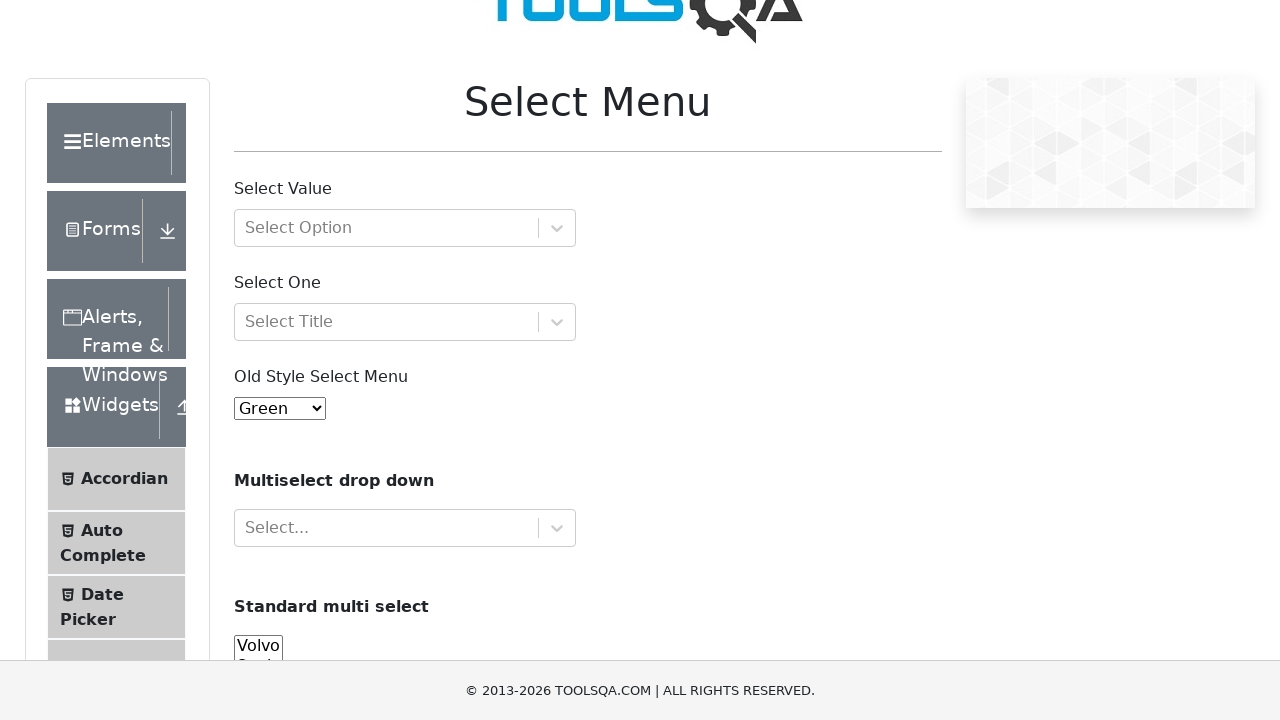

Verified that dropdown has value '2' selected
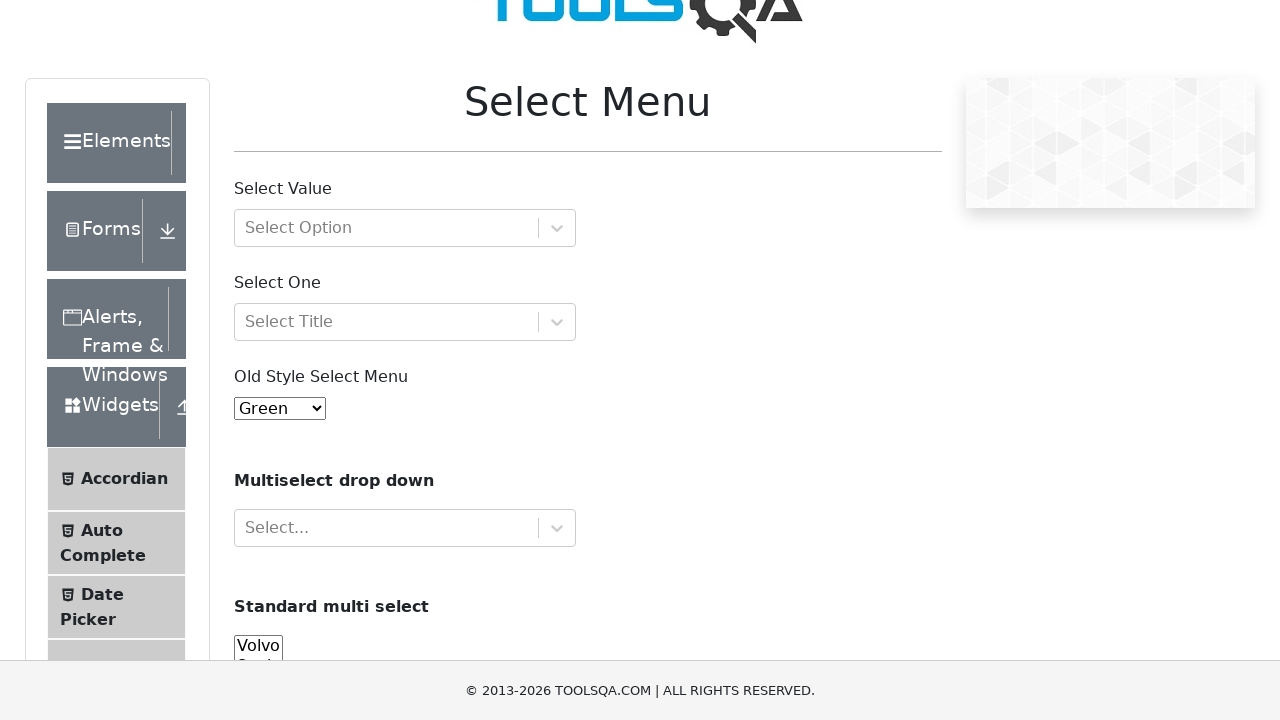

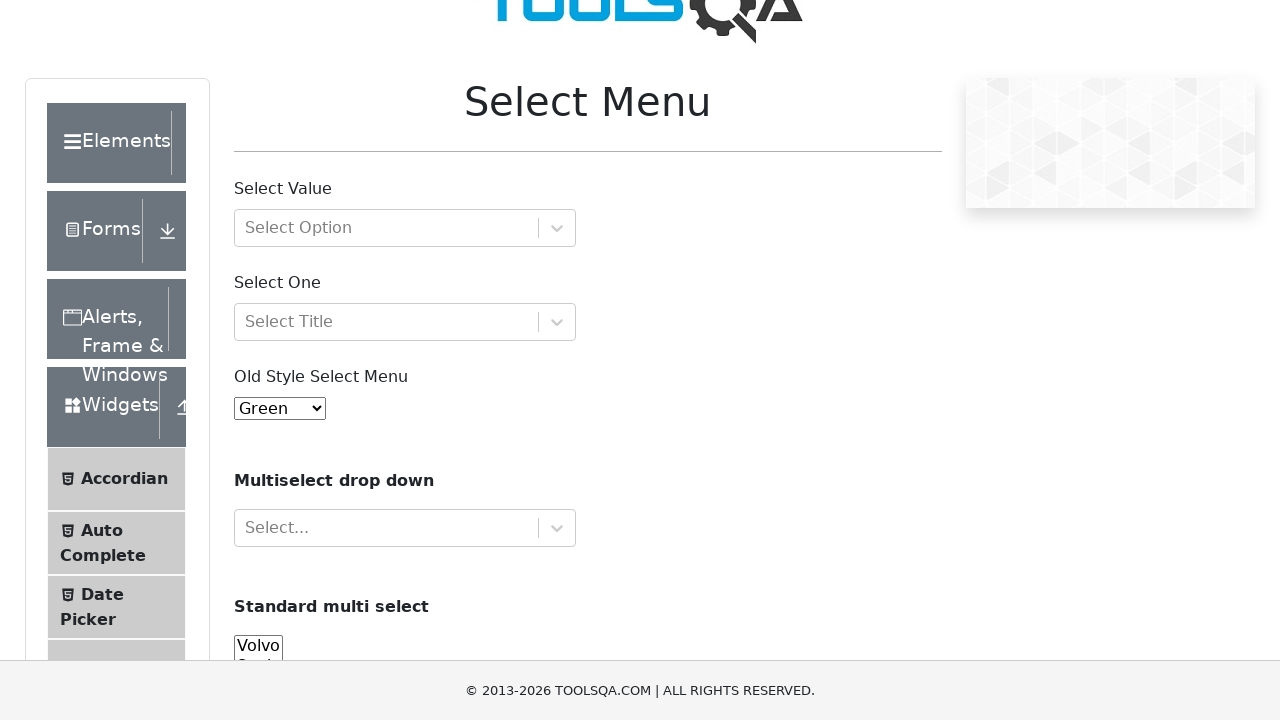